Tests form input by filling the name field, clicking a button, and handling the resulting alert dialog.

Starting URL: https://mdn.github.io/learning-area/tools-testing/cross-browser-testing/accessibility/native-keyboard-accessibility.html

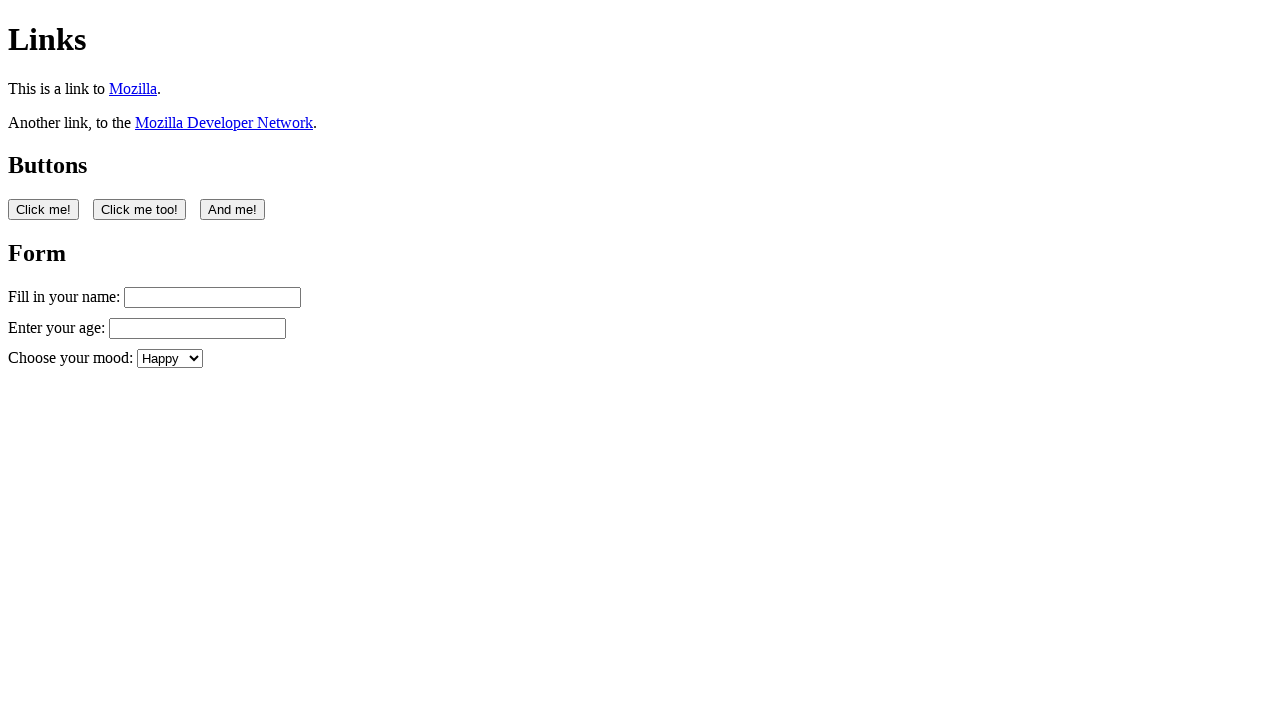

Filled name field with 'Filling in my form' on #name
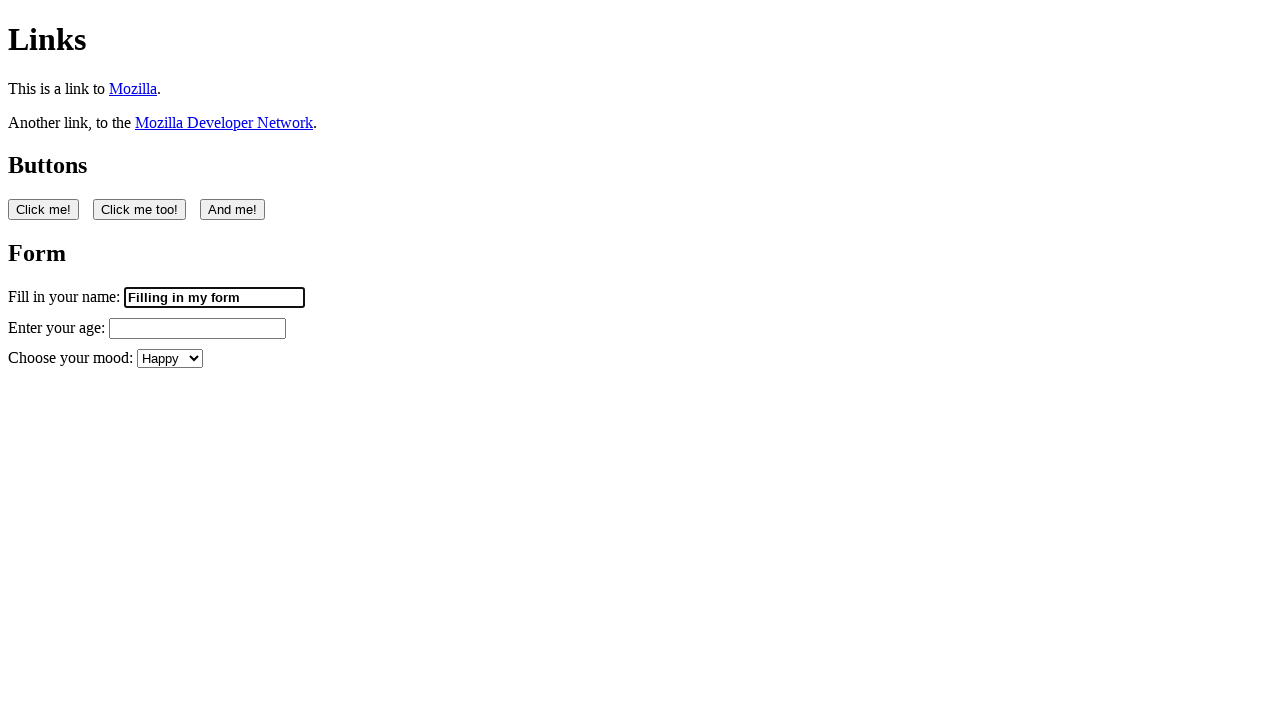

Clicked the first button at (44, 209) on button:nth-of-type(1)
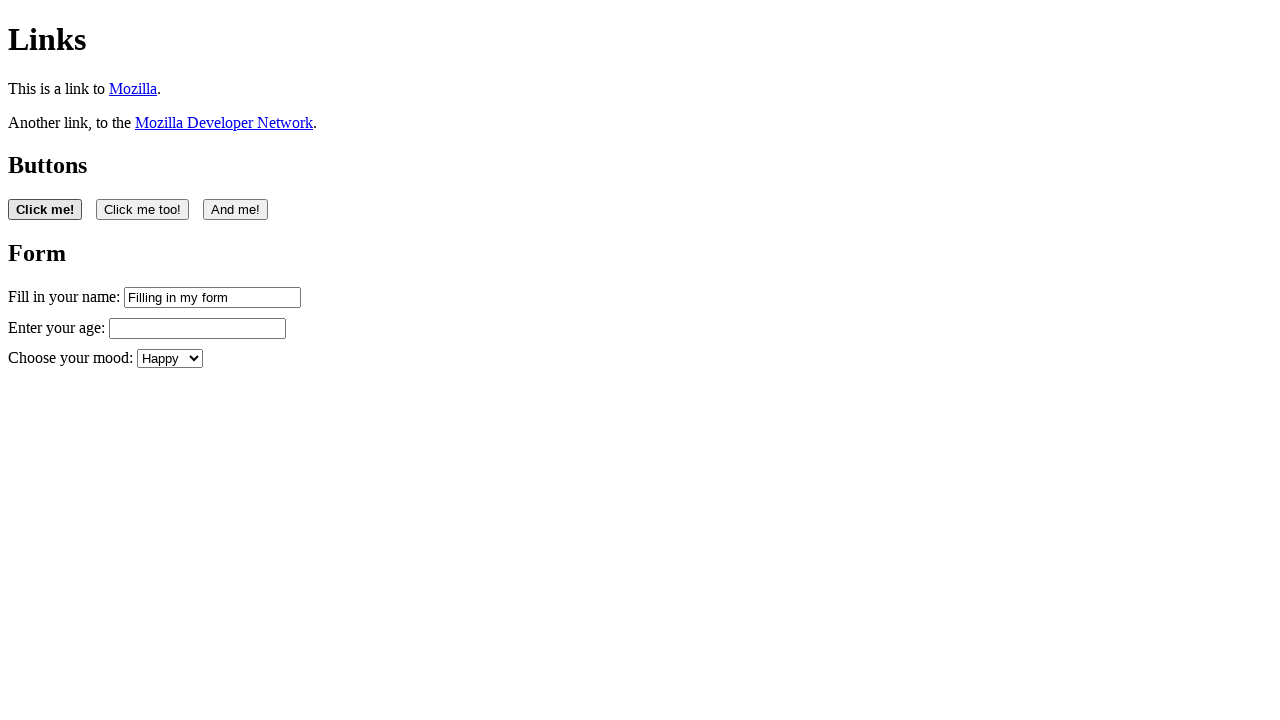

Set up dialog handler to accept alerts
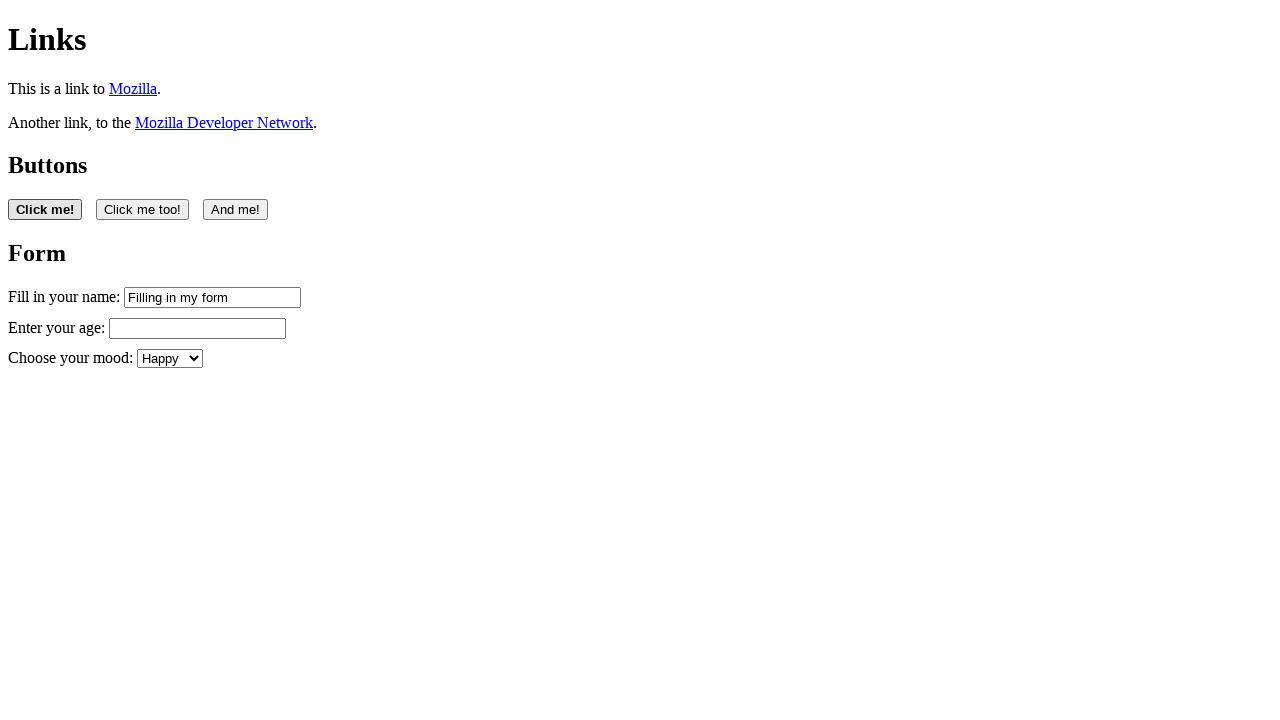

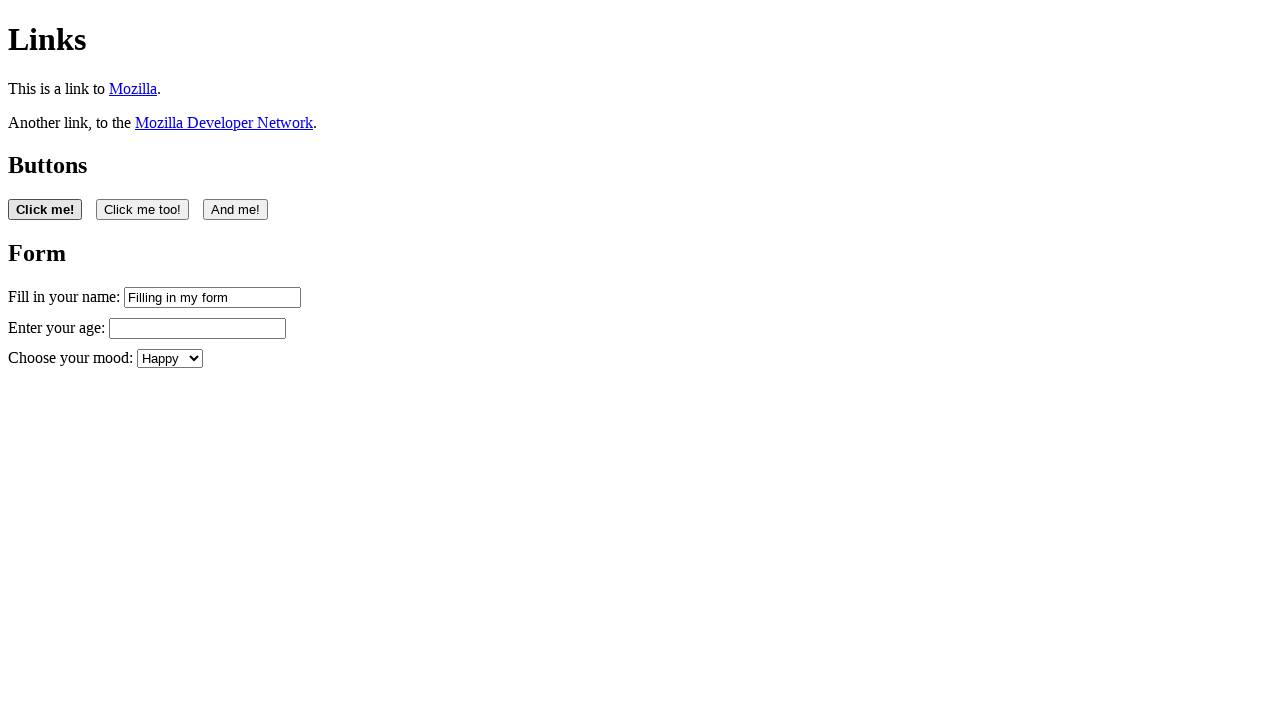